Tests browser alert dismiss functionality by clicking on the alert tab, triggering a confirm alert, and dismissing it

Starting URL: https://demo.automationtesting.in/Alerts.html

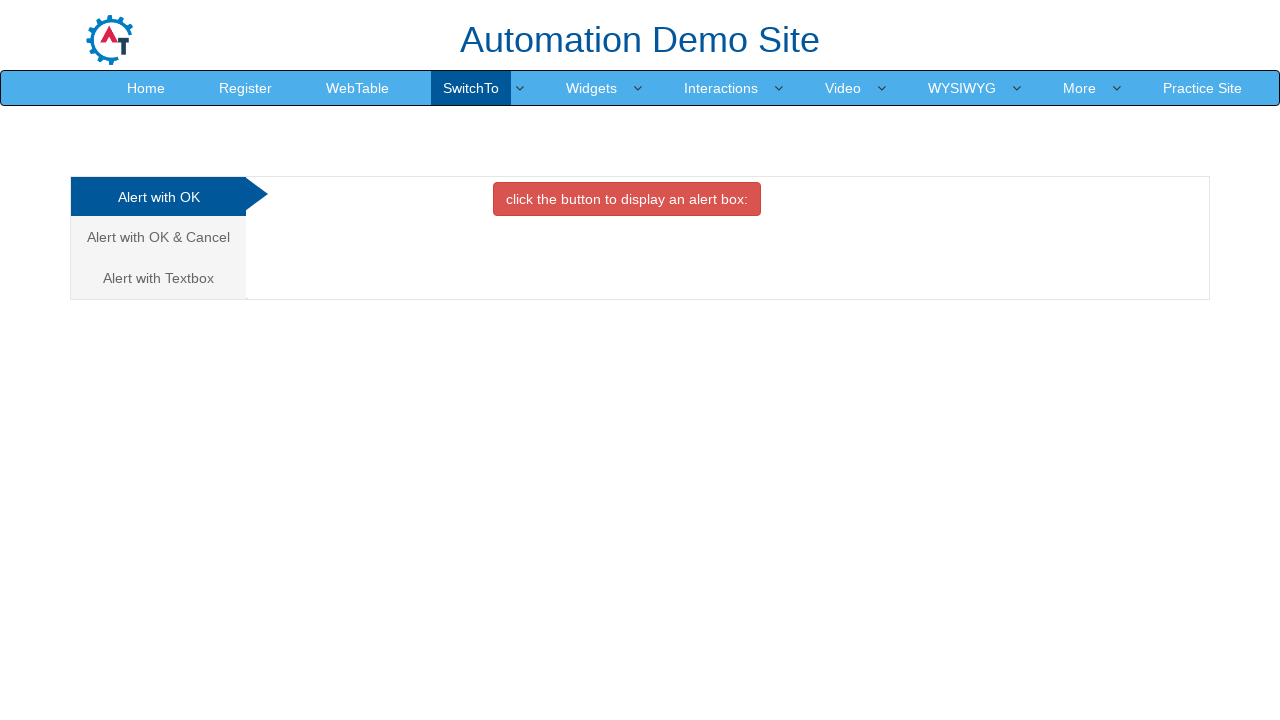

Clicked on the 'Alert with OK & Cancel' tab at (158, 237) on xpath=/html/body/div[1]/div/div/div/div[1]/ul/li[2]/a
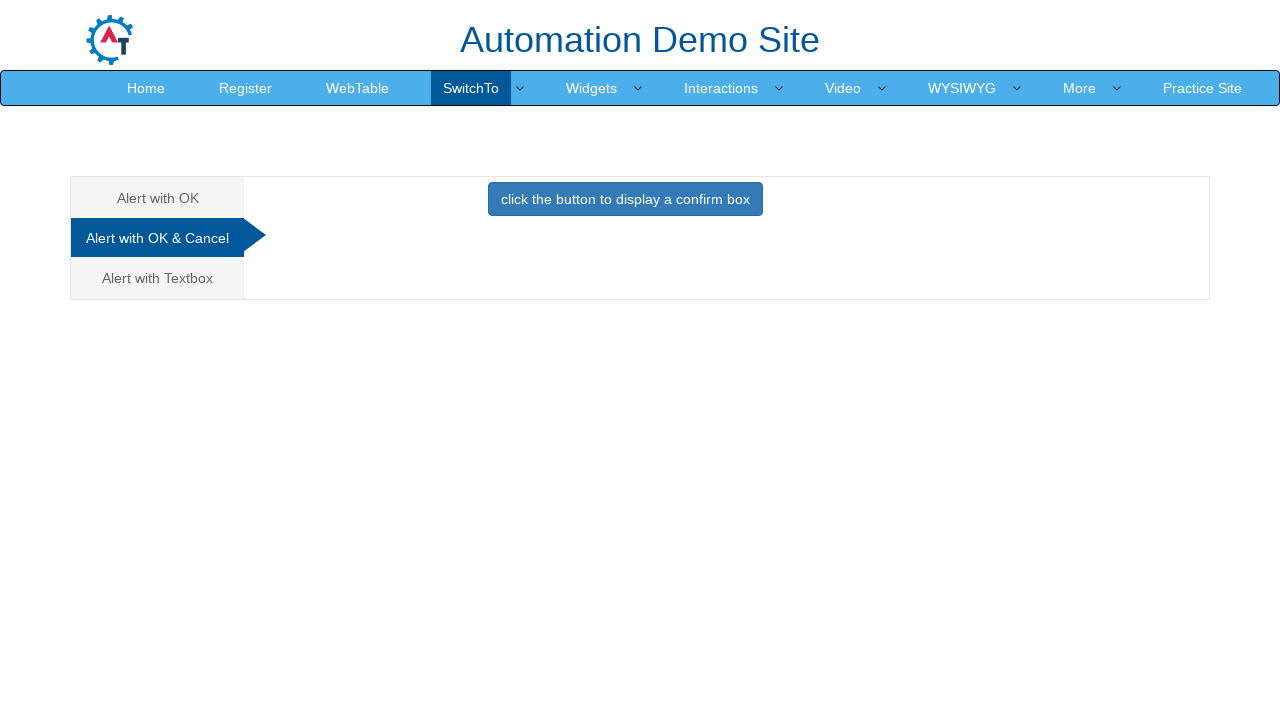

Clicked button to trigger confirm alert at (625, 199) on xpath=//*[@id='CancelTab']/button
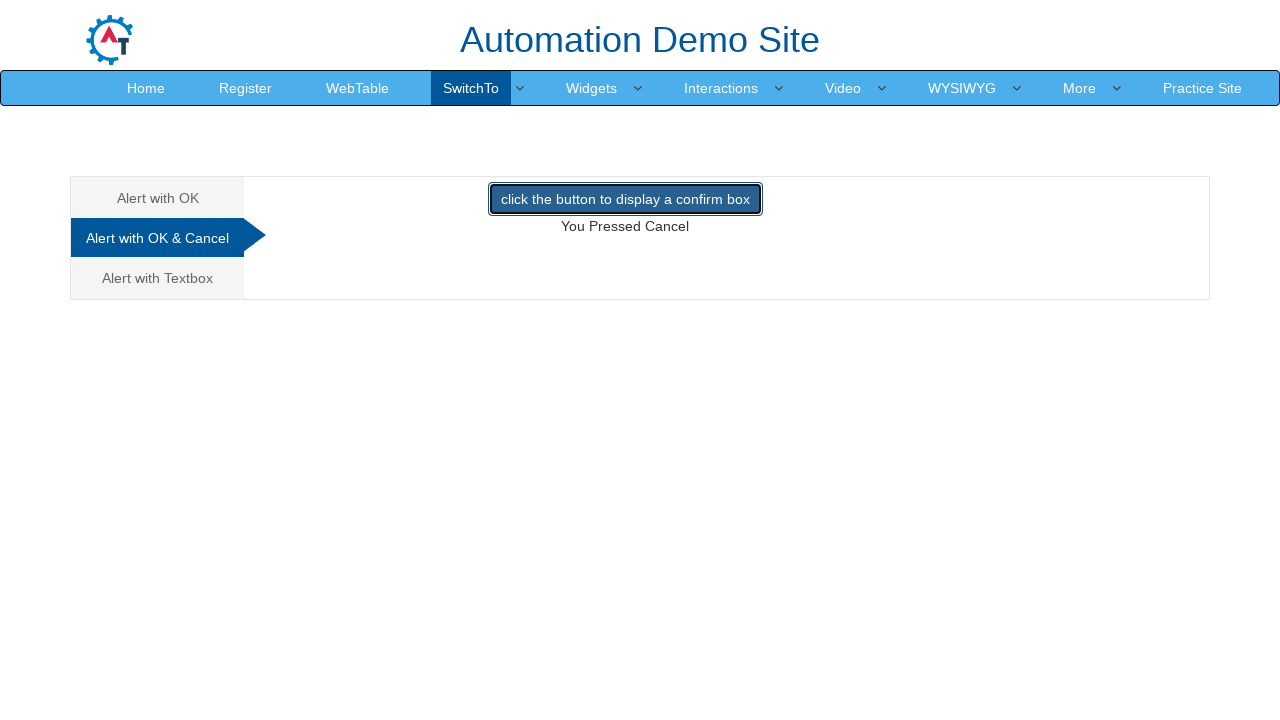

Set up dialog handler to dismiss the alert
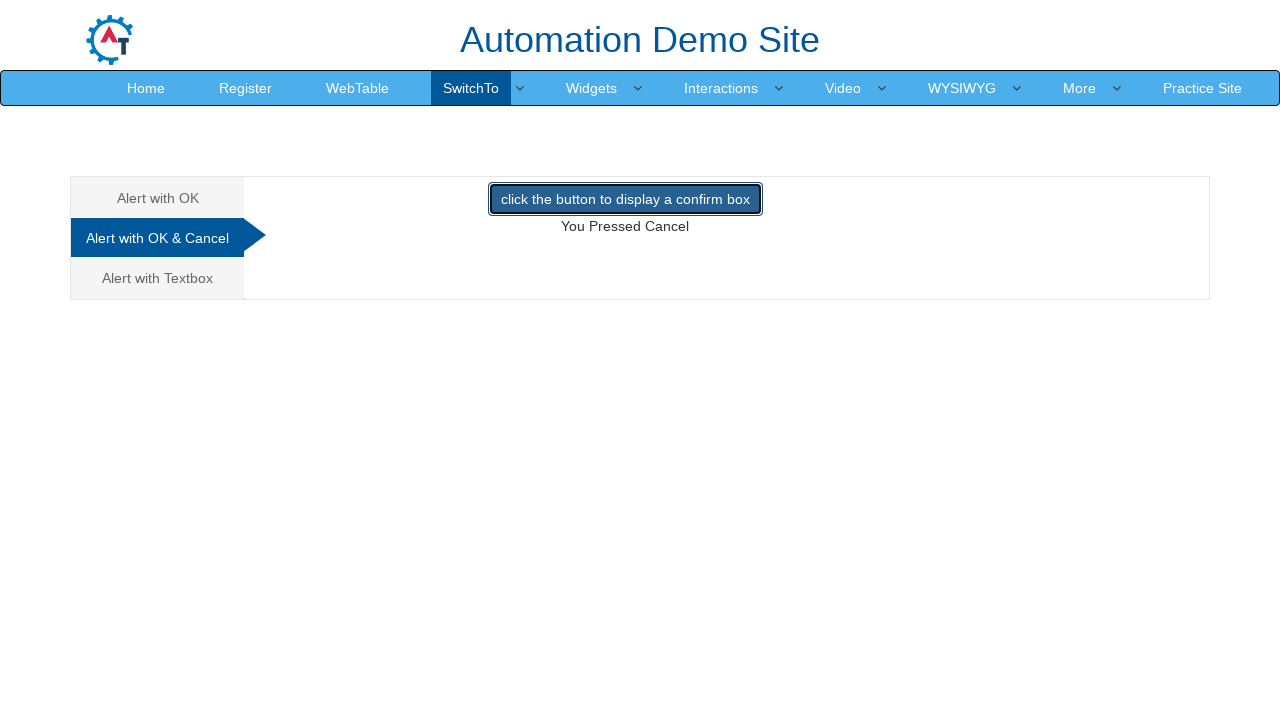

Waited for dialog interaction to complete
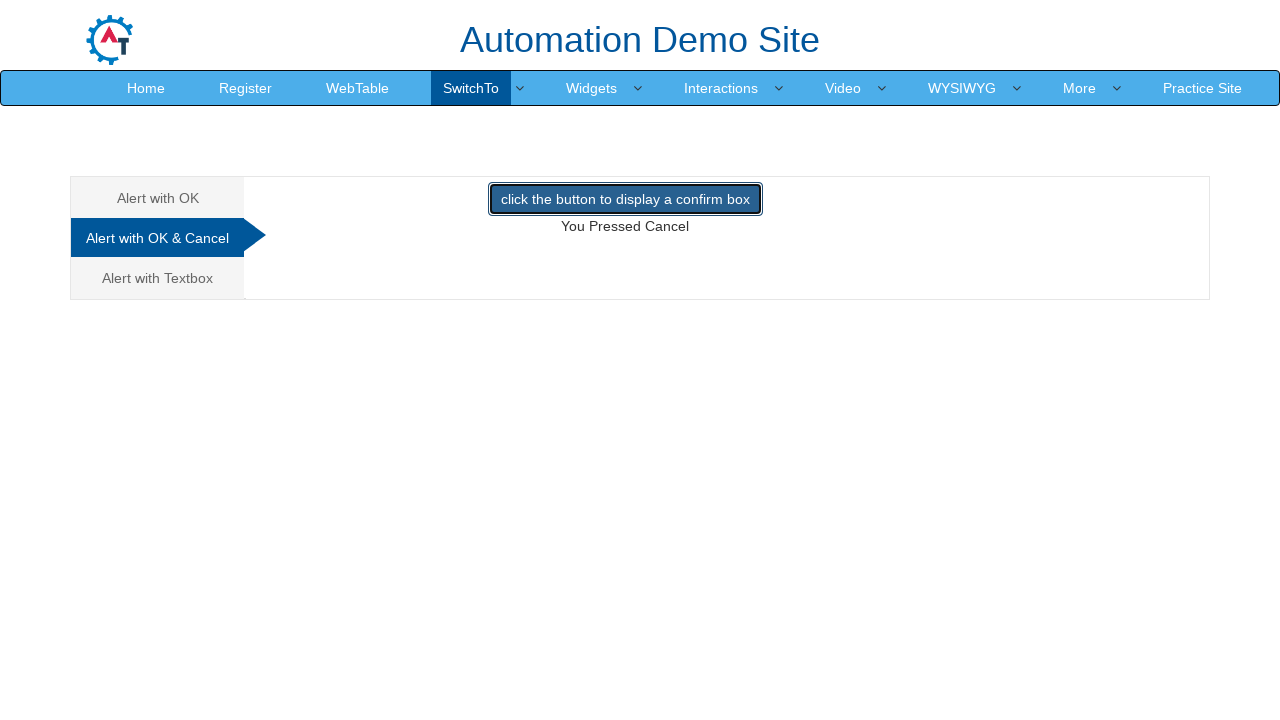

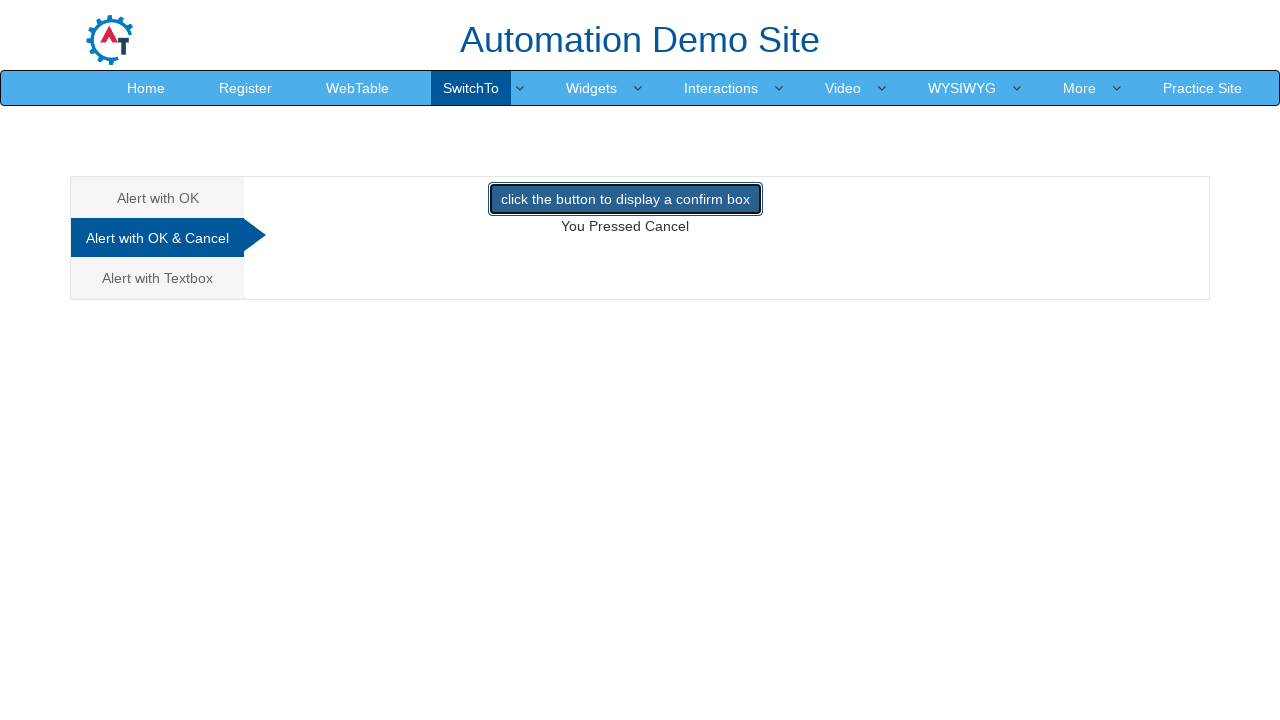